Tests hover functionality by hovering over the first avatar image and verifying that the additional caption/user information becomes visible.

Starting URL: http://the-internet.herokuapp.com/hovers

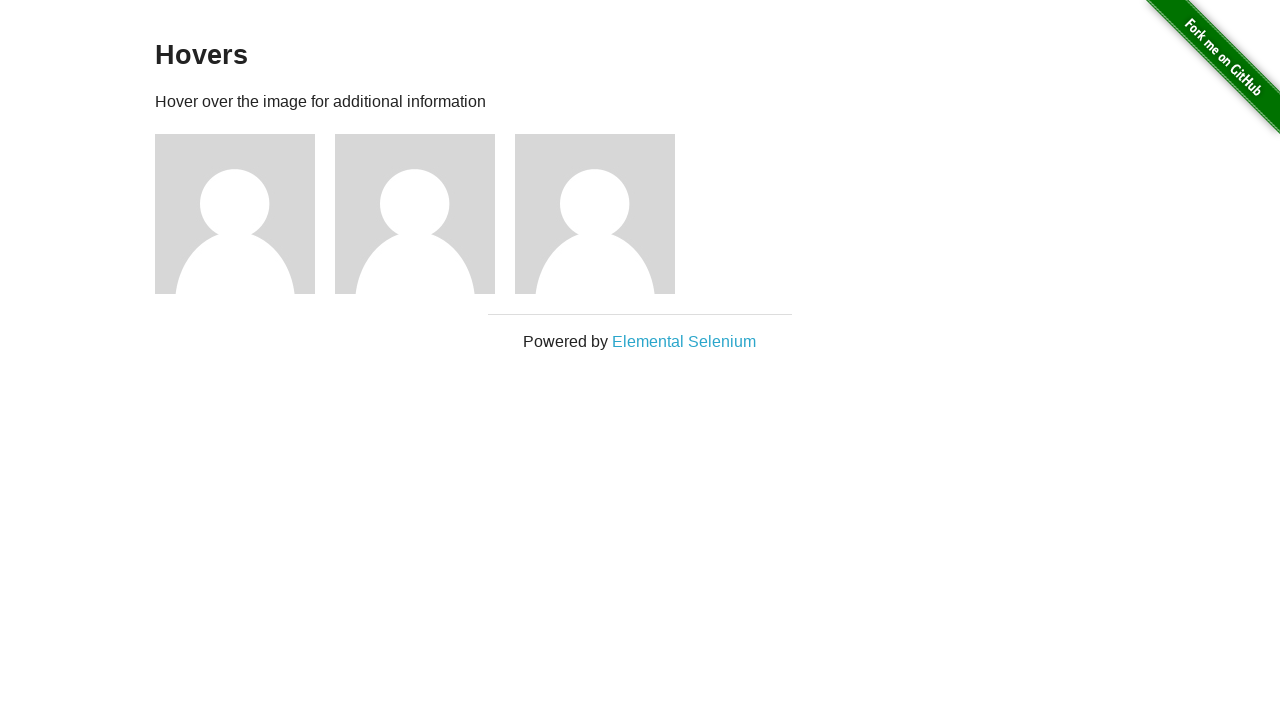

Located the first avatar figure element
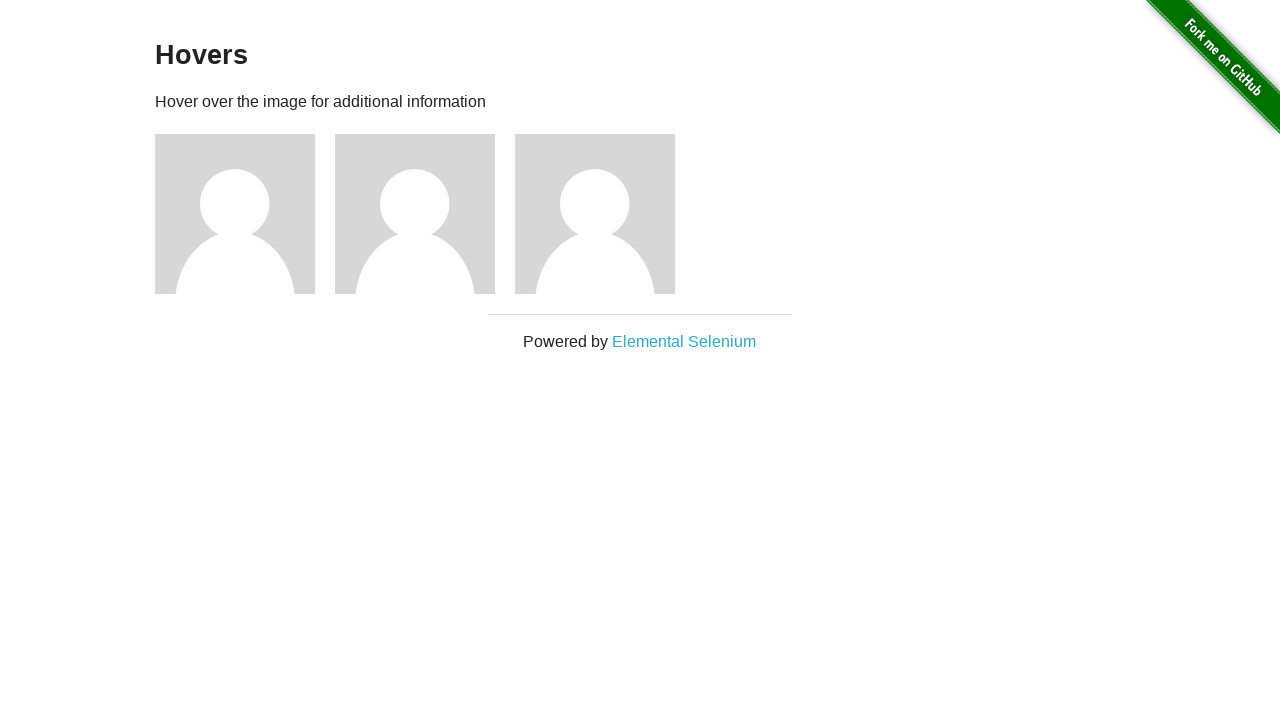

Hovered over the first avatar image at (245, 214) on .figure >> nth=0
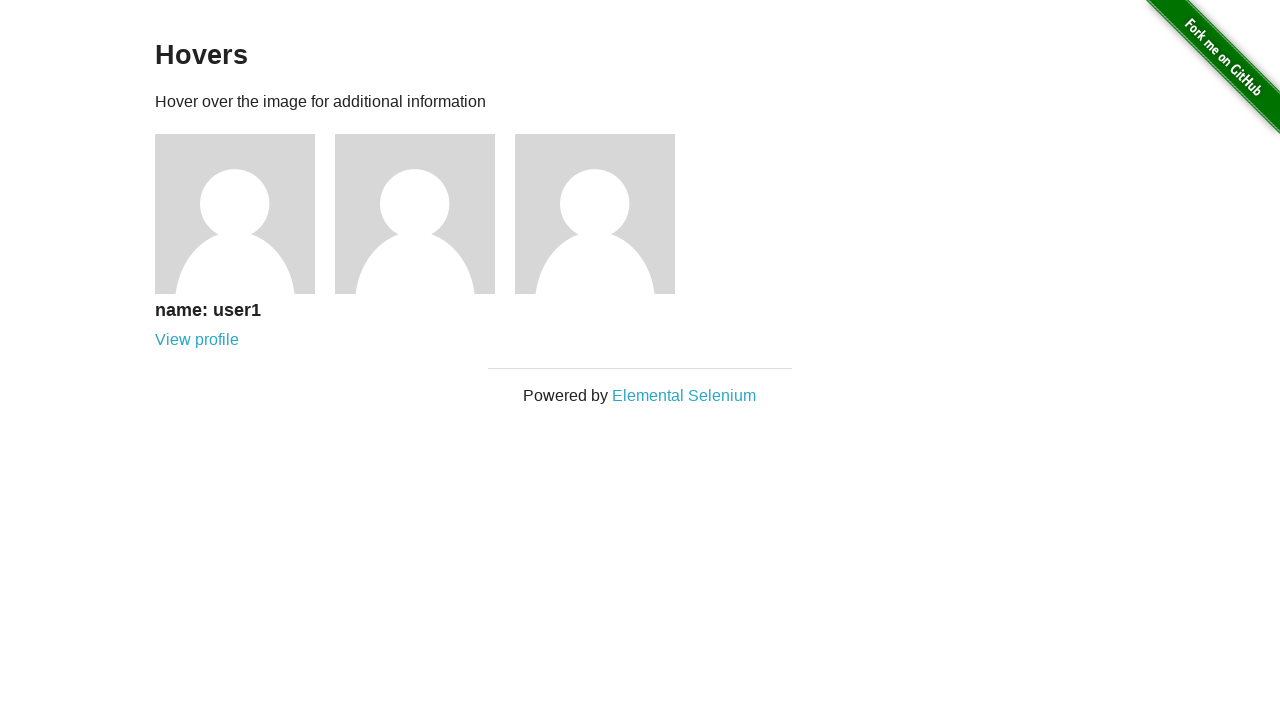

Located the avatar caption element
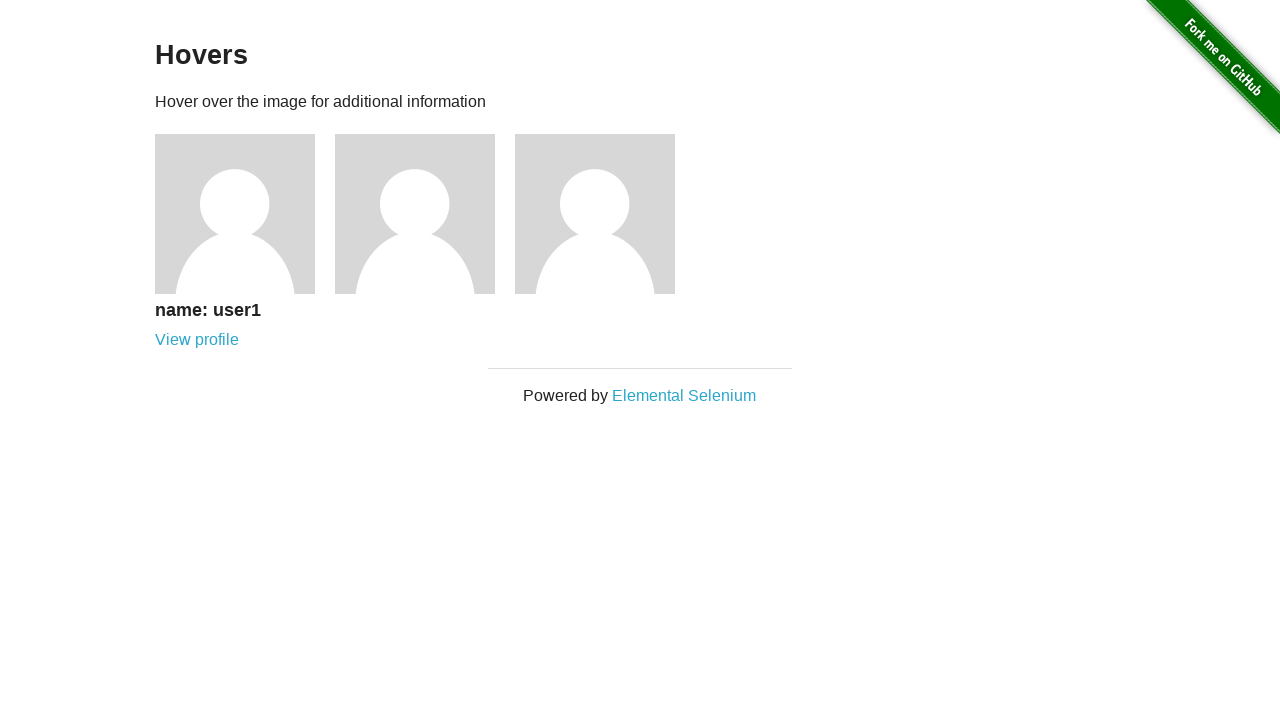

Verified that the caption/user information is now visible after hovering
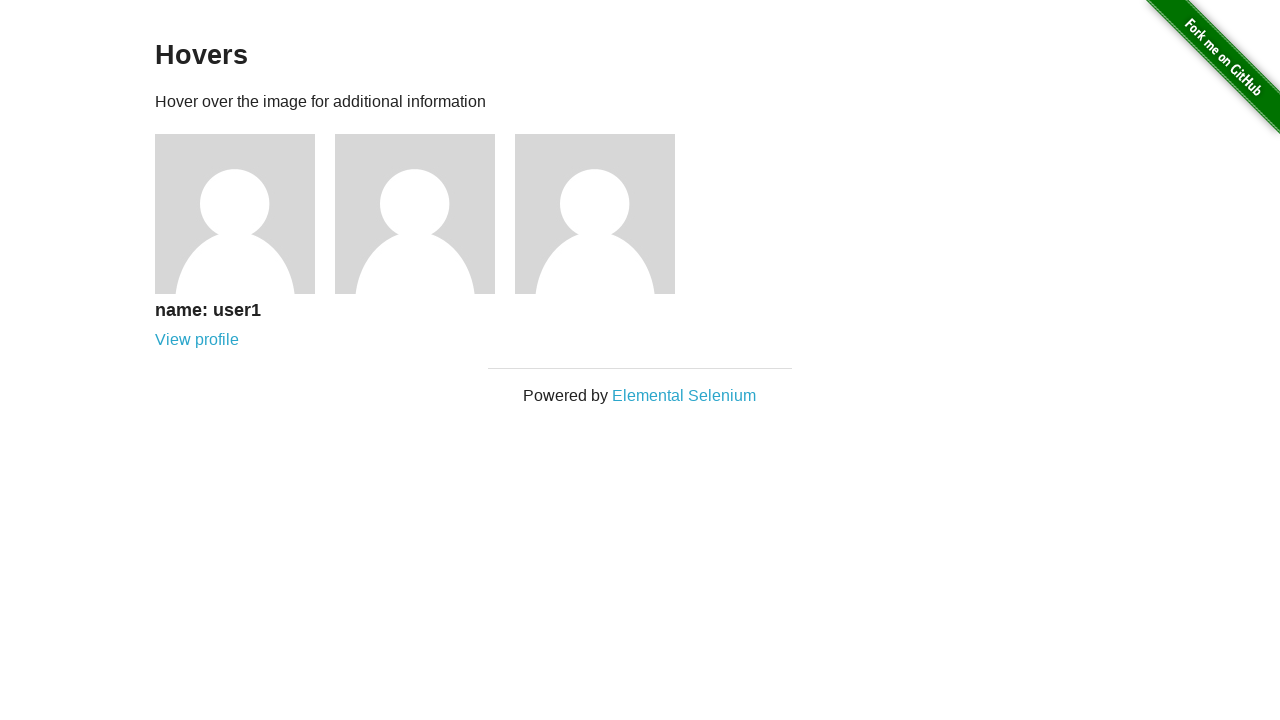

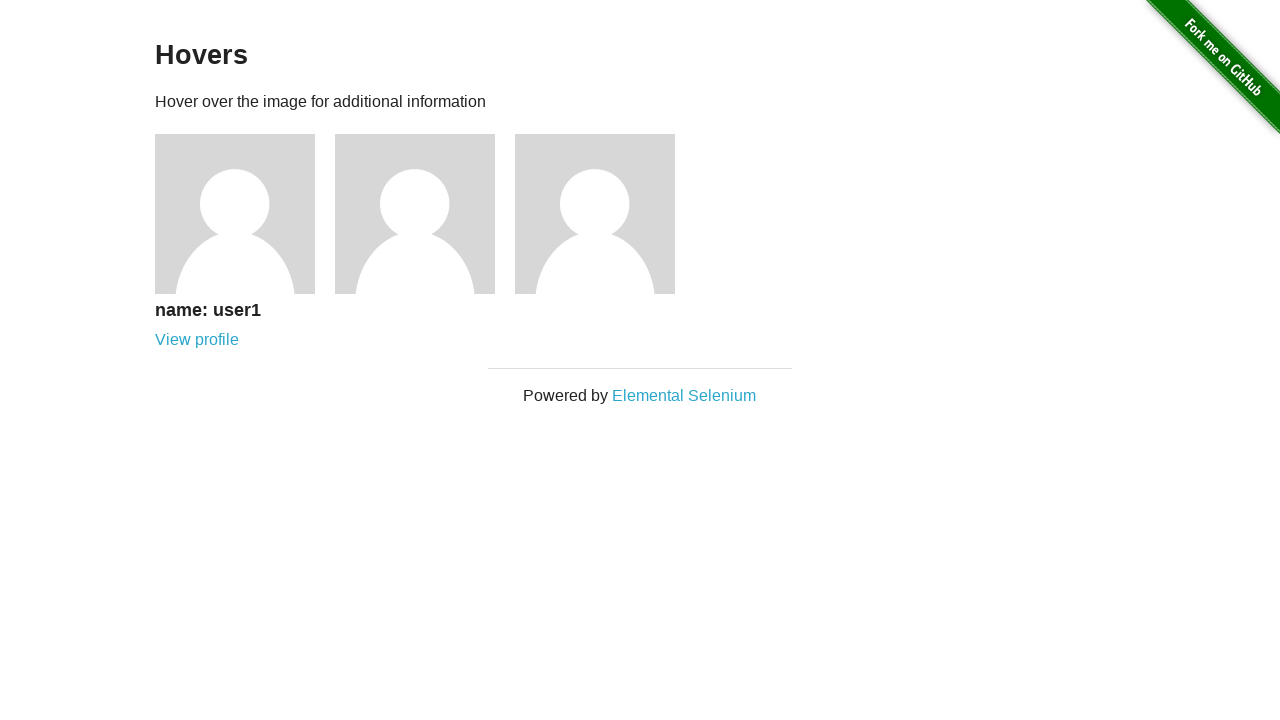